Tests that an unauthorized user clicking the "Post Ad" button sees a modal window requiring authorization

Starting URL: https://qa-desk.stand.praktikum-services.ru/

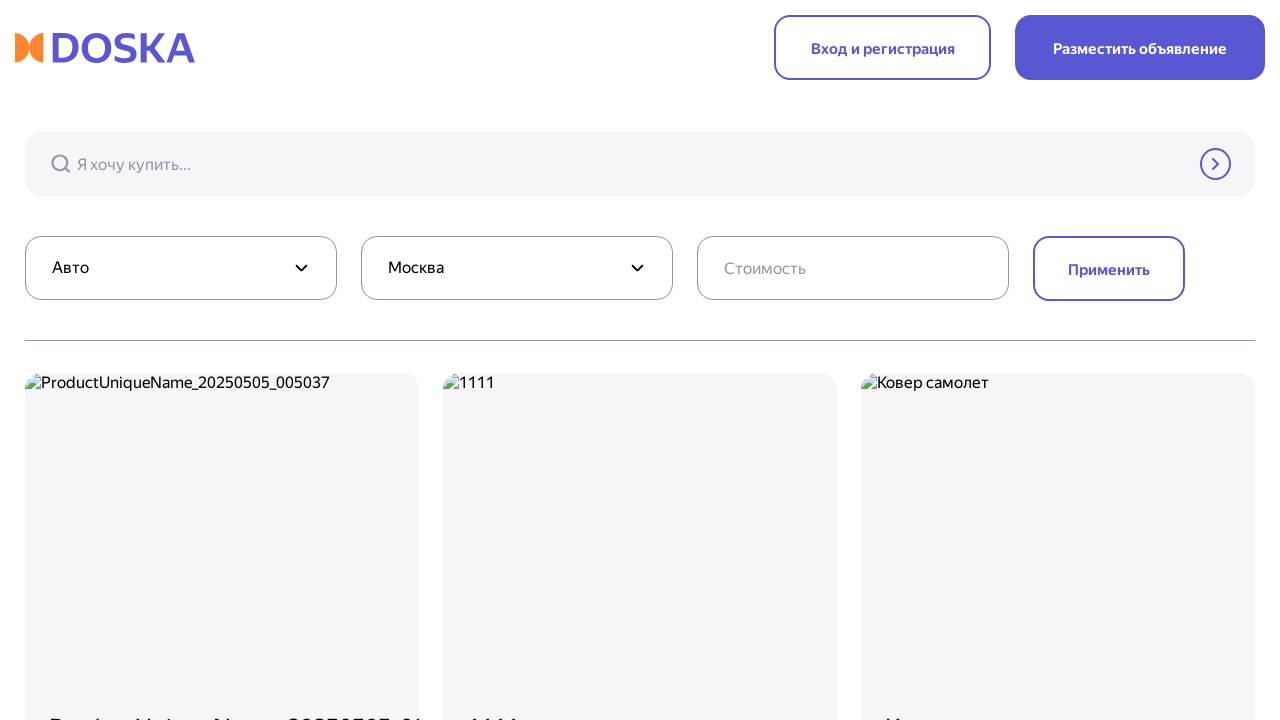

Navigated to the QA Desk application homepage
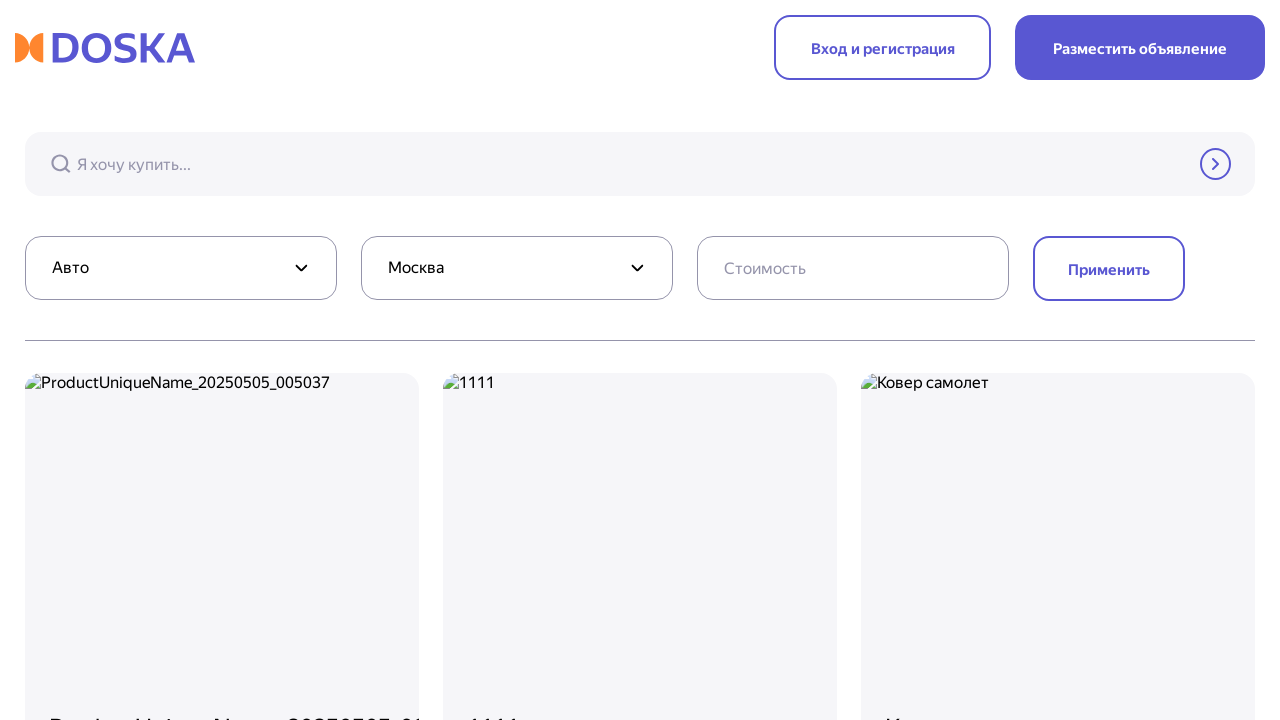

Clicked the 'Post Ad' button as unauthorized user at (1140, 48) on button:has-text('Разместить объявление'), [data-testid='post-ad-button']
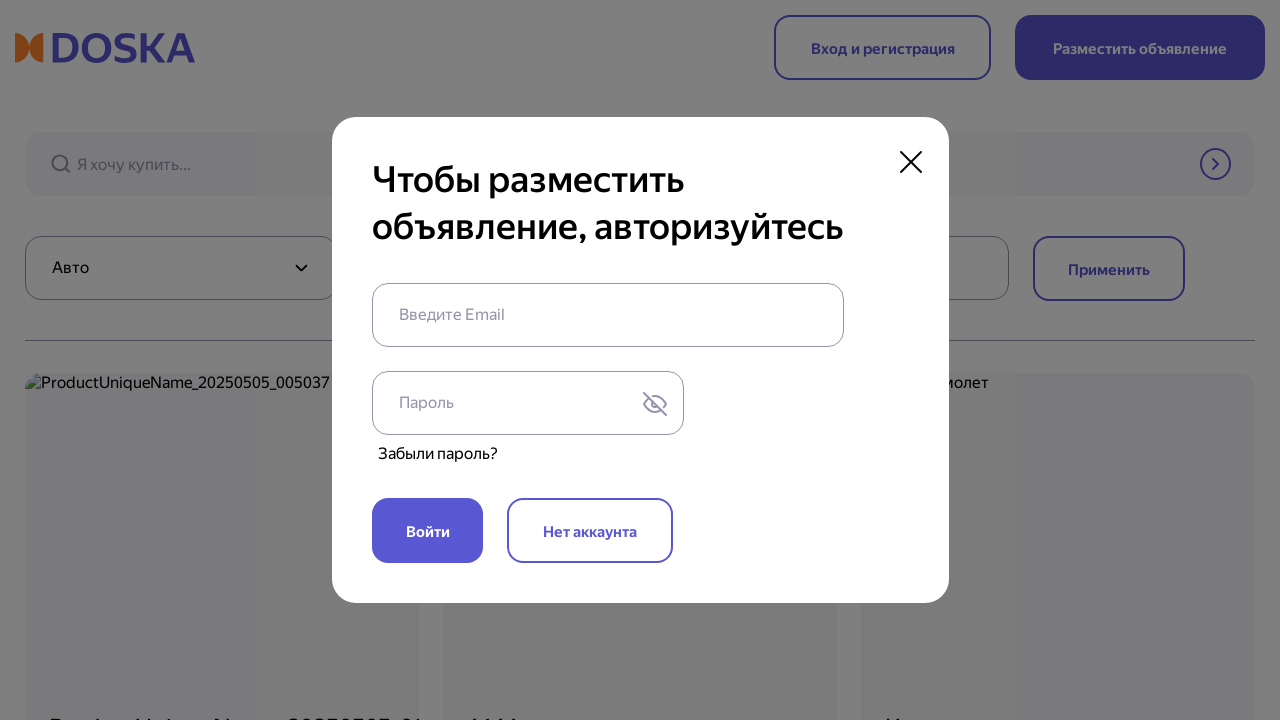

Authorization required modal window appeared with message 'Чтобы разместить объявление, авторизуйтесь'
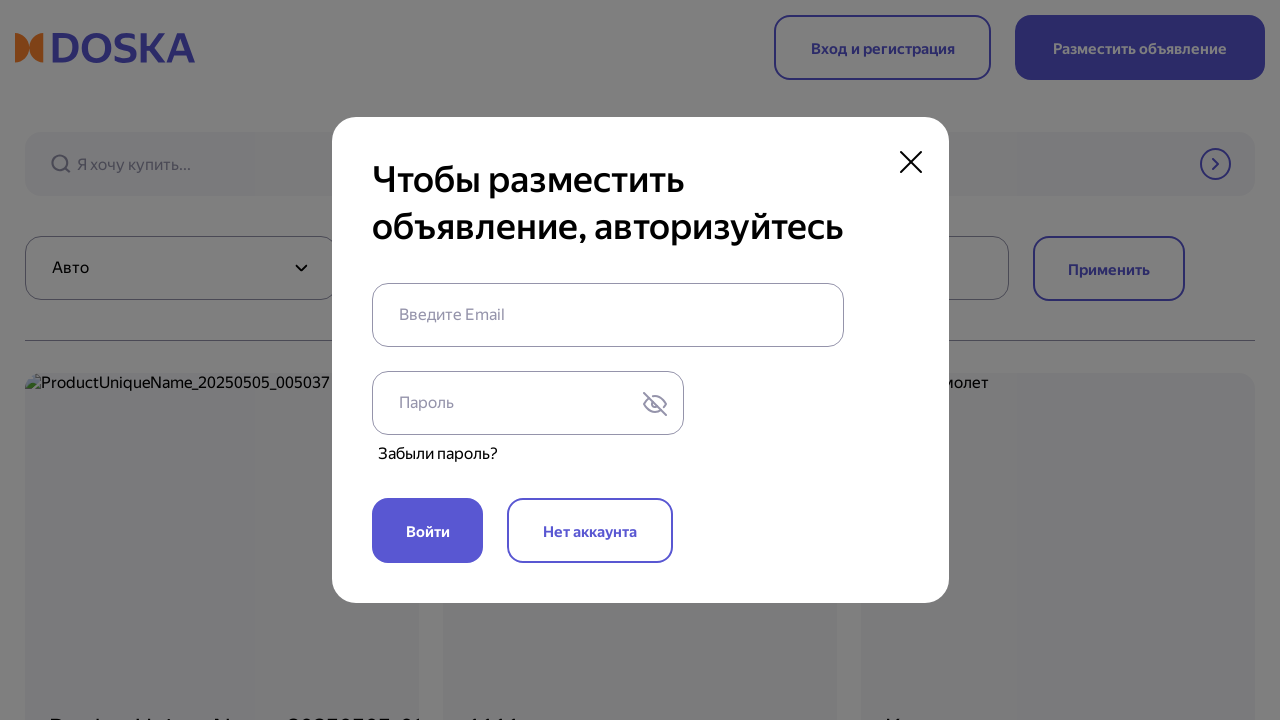

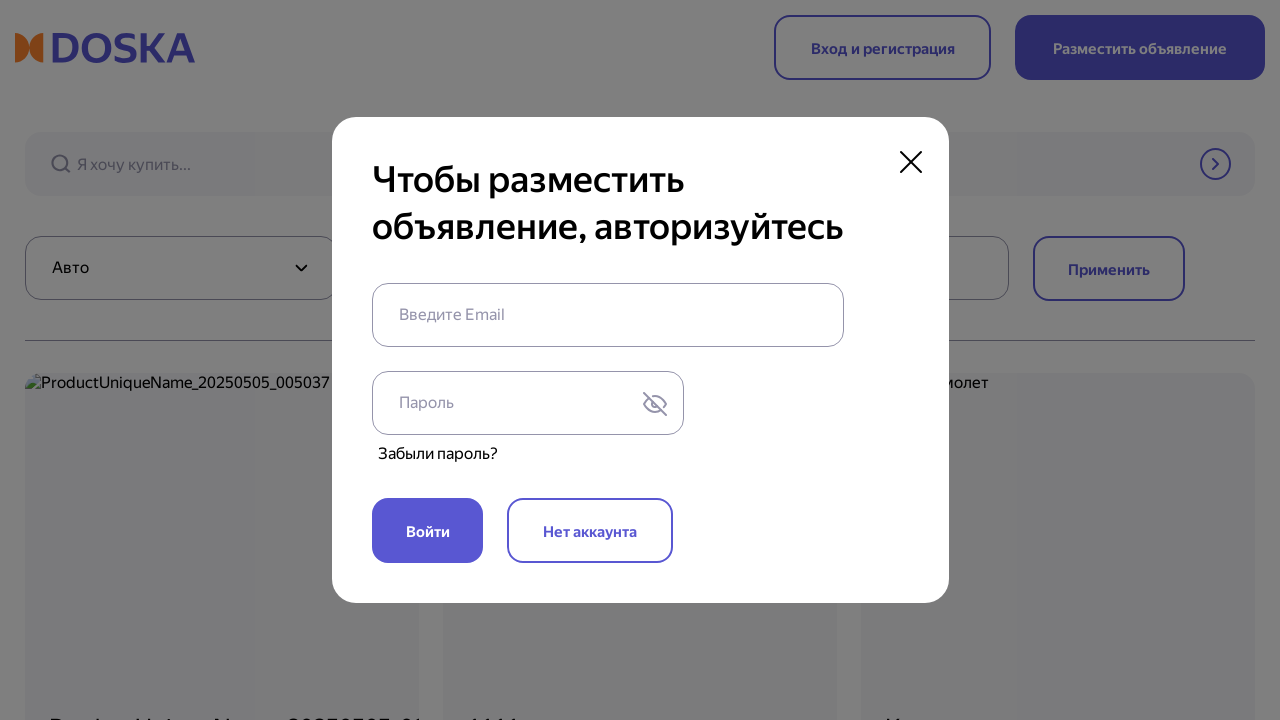